Tests that clicking the Due column header twice sorts the table data in descending order

Starting URL: http://the-internet.herokuapp.com/tables

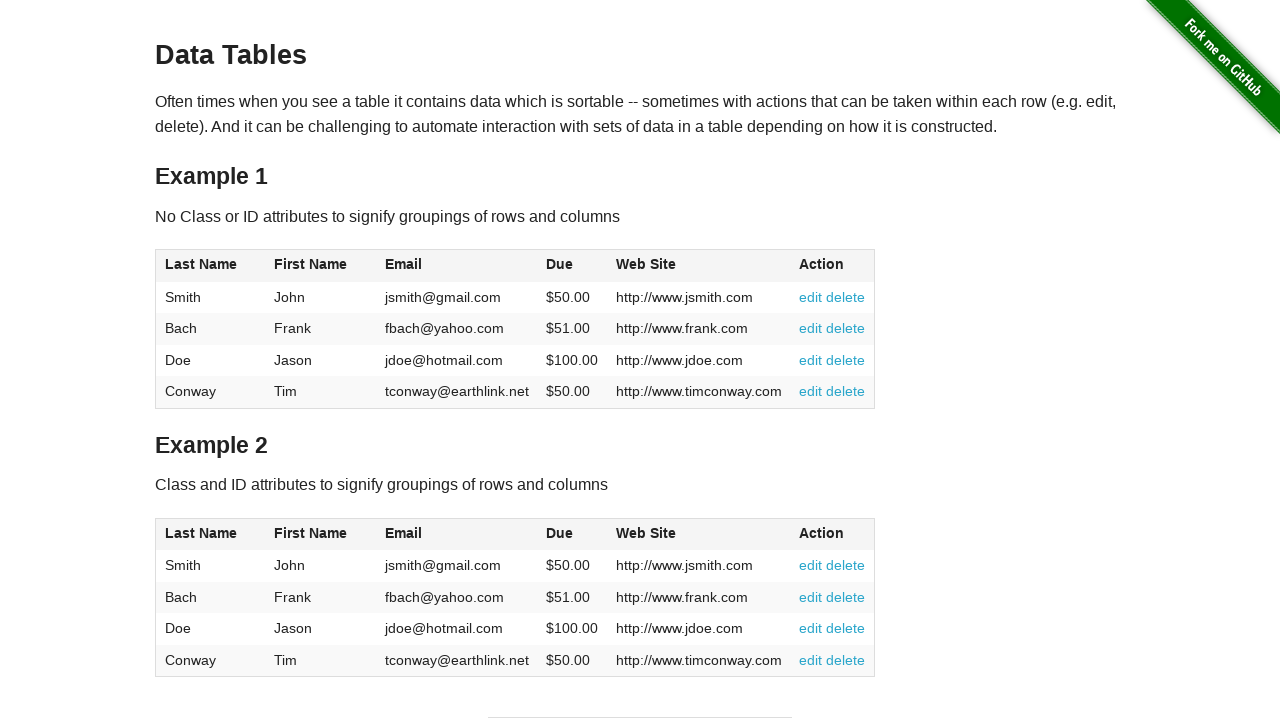

Clicked Due column header first time for ascending sort at (572, 266) on #table1 thead tr th:nth-of-type(4)
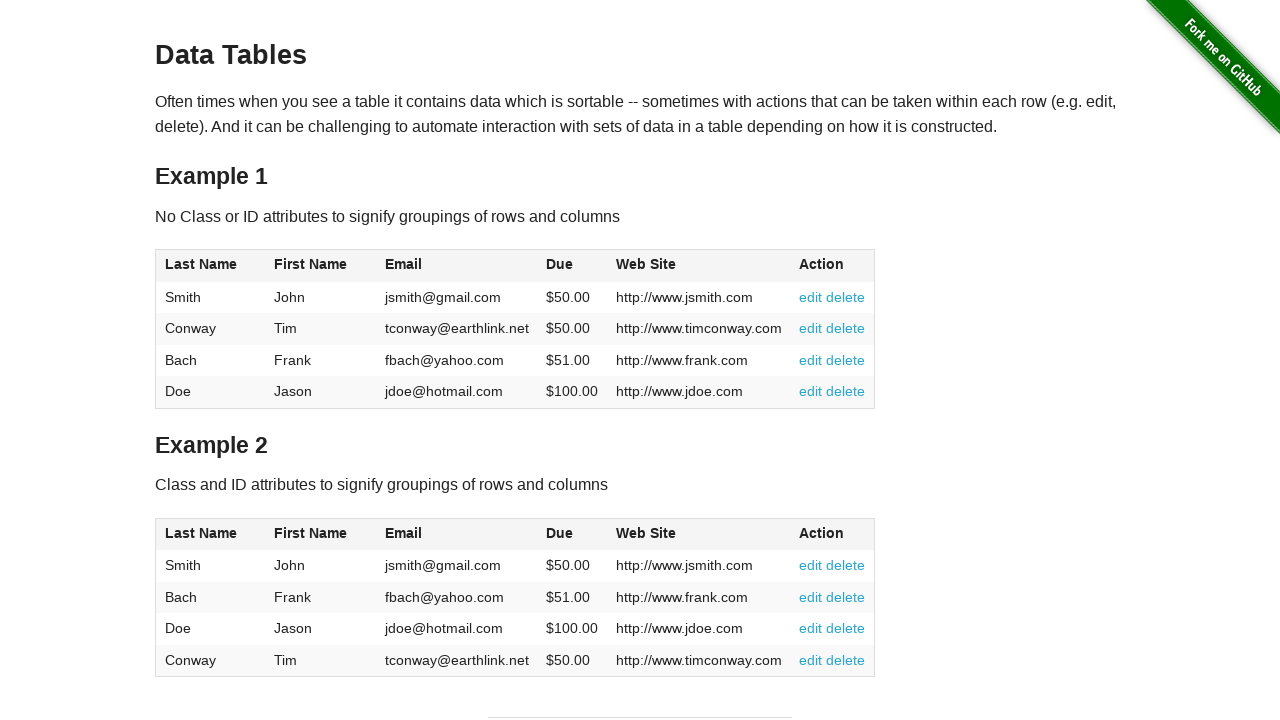

Clicked Due column header second time for descending sort at (572, 266) on #table1 thead tr th:nth-of-type(4)
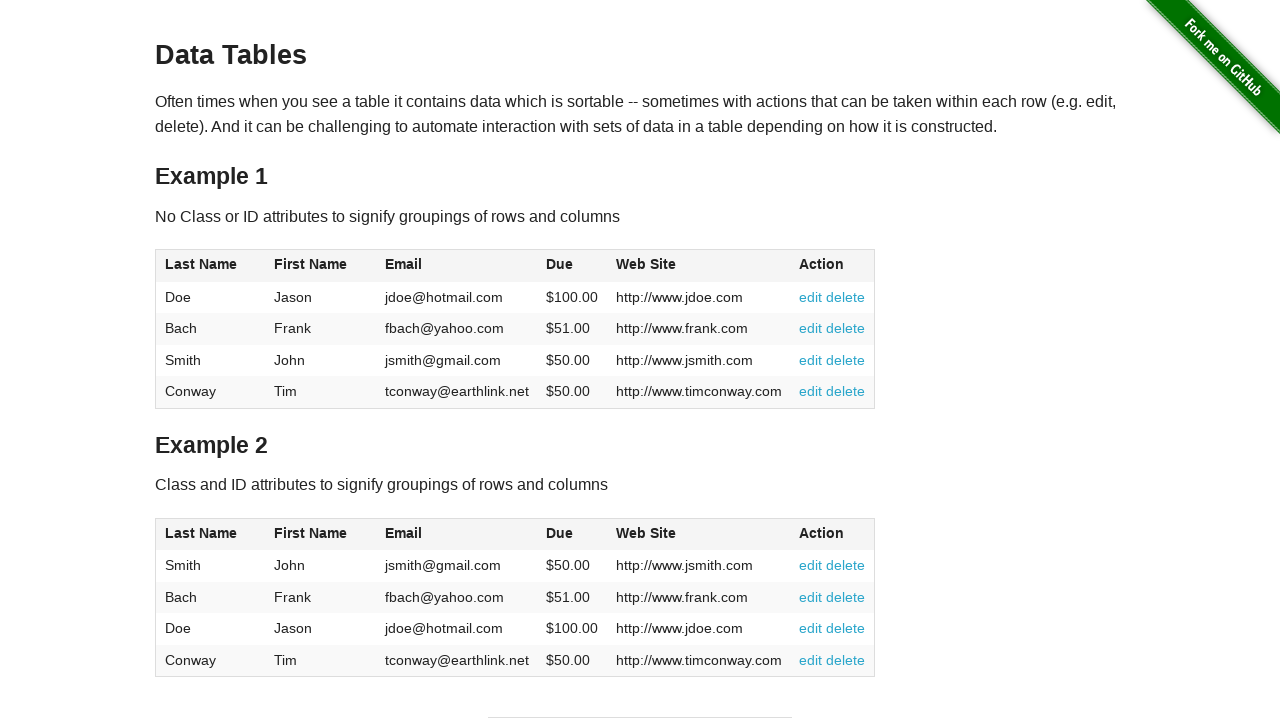

Table body loaded and sorted in descending order by Due column
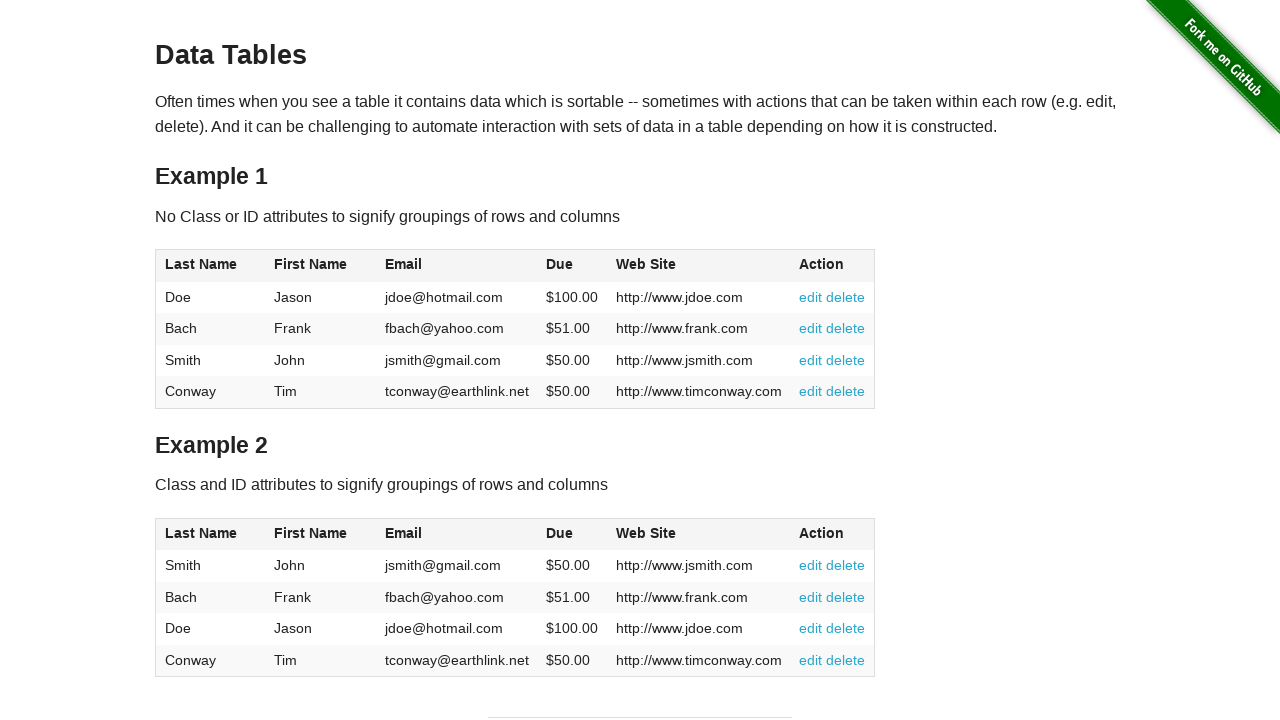

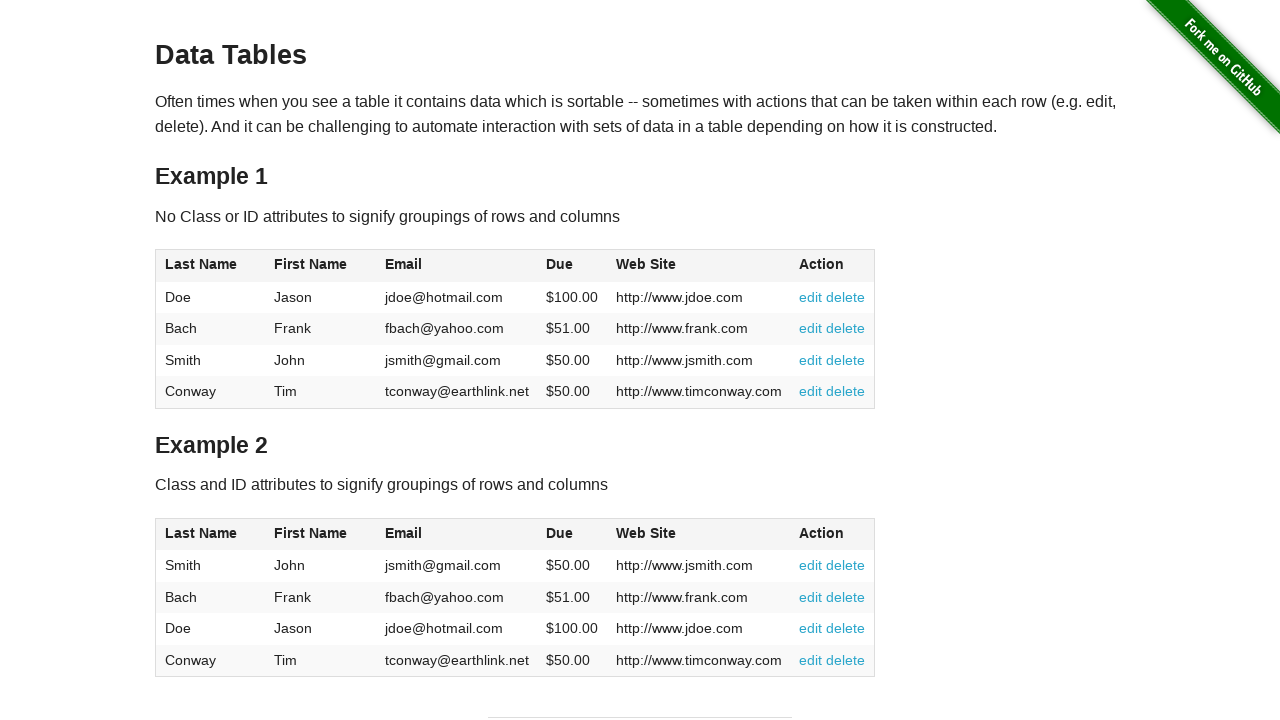